Tests that the browser back button respects filter navigation history

Starting URL: https://demo.playwright.dev/todomvc

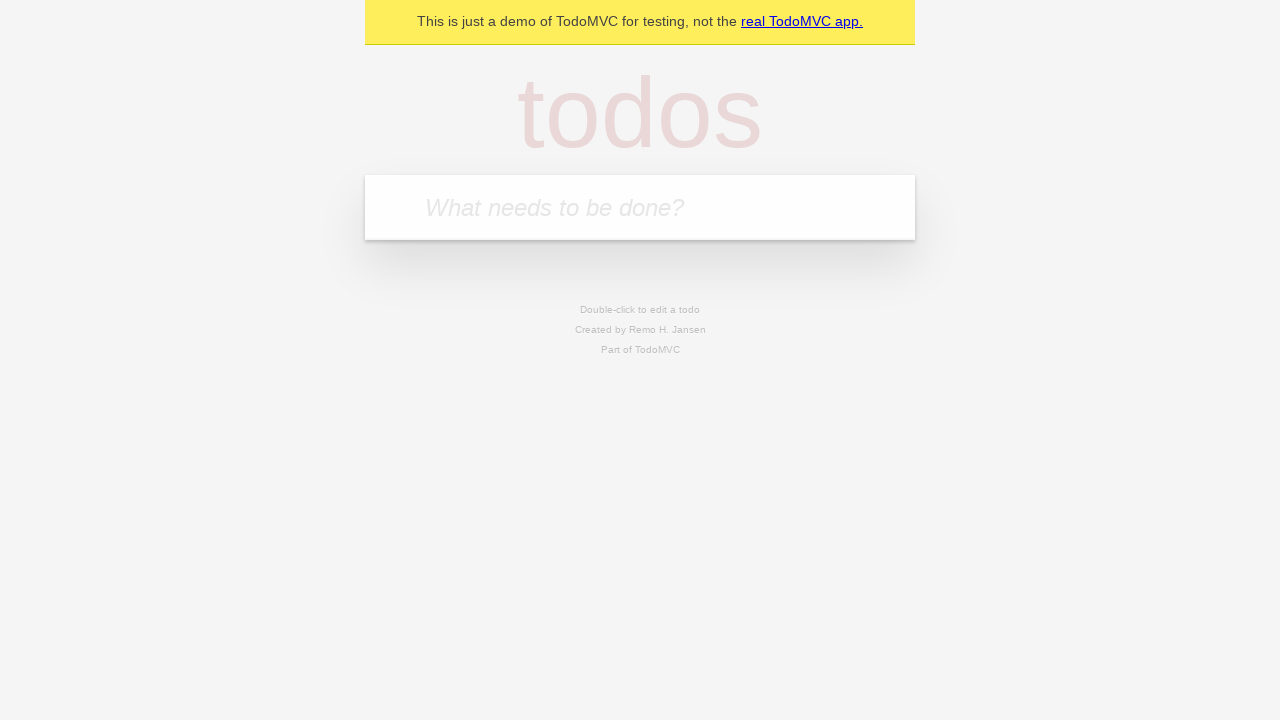

Filled new todo input with 'buy some cheese' on .new-todo
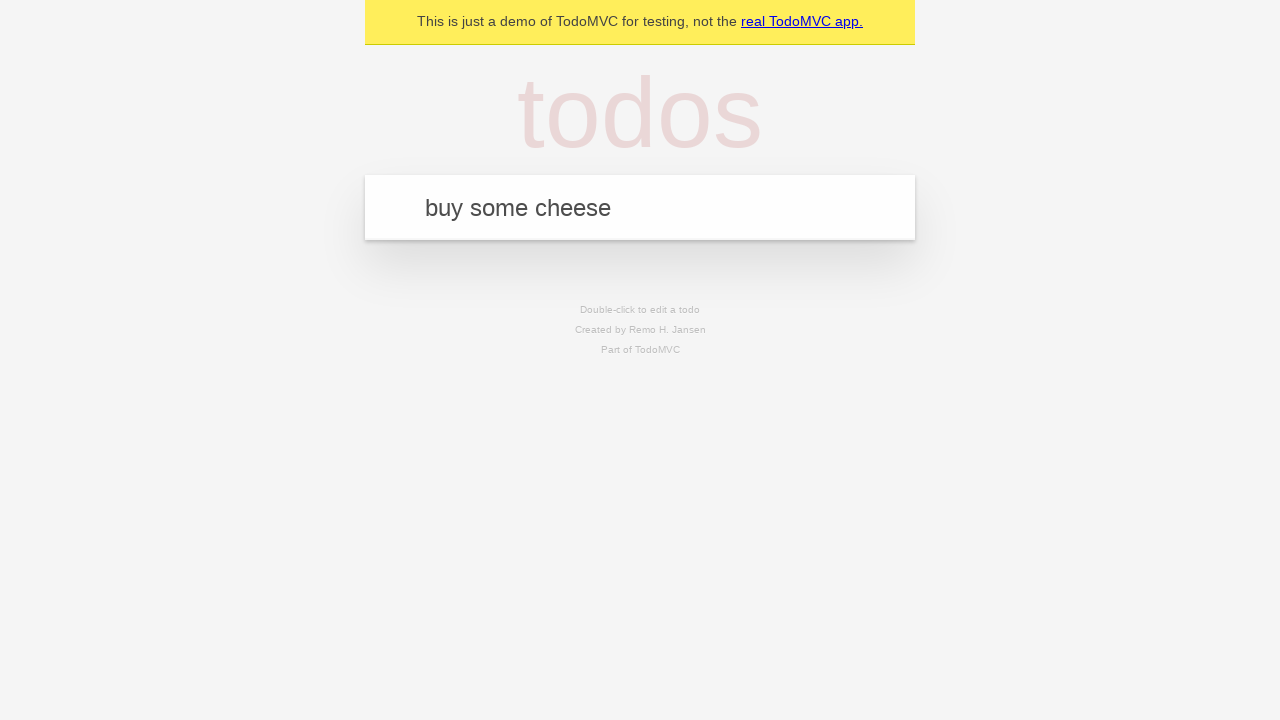

Pressed Enter to create first todo on .new-todo
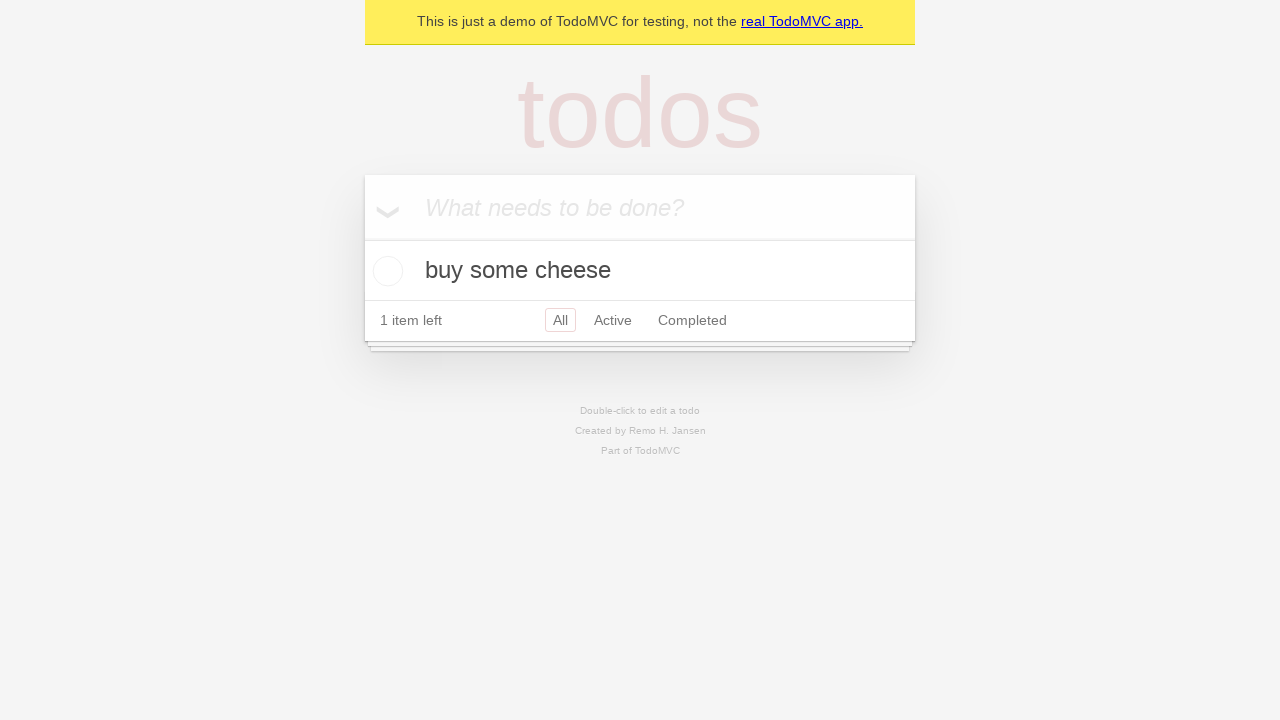

Filled new todo input with 'feed the cat' on .new-todo
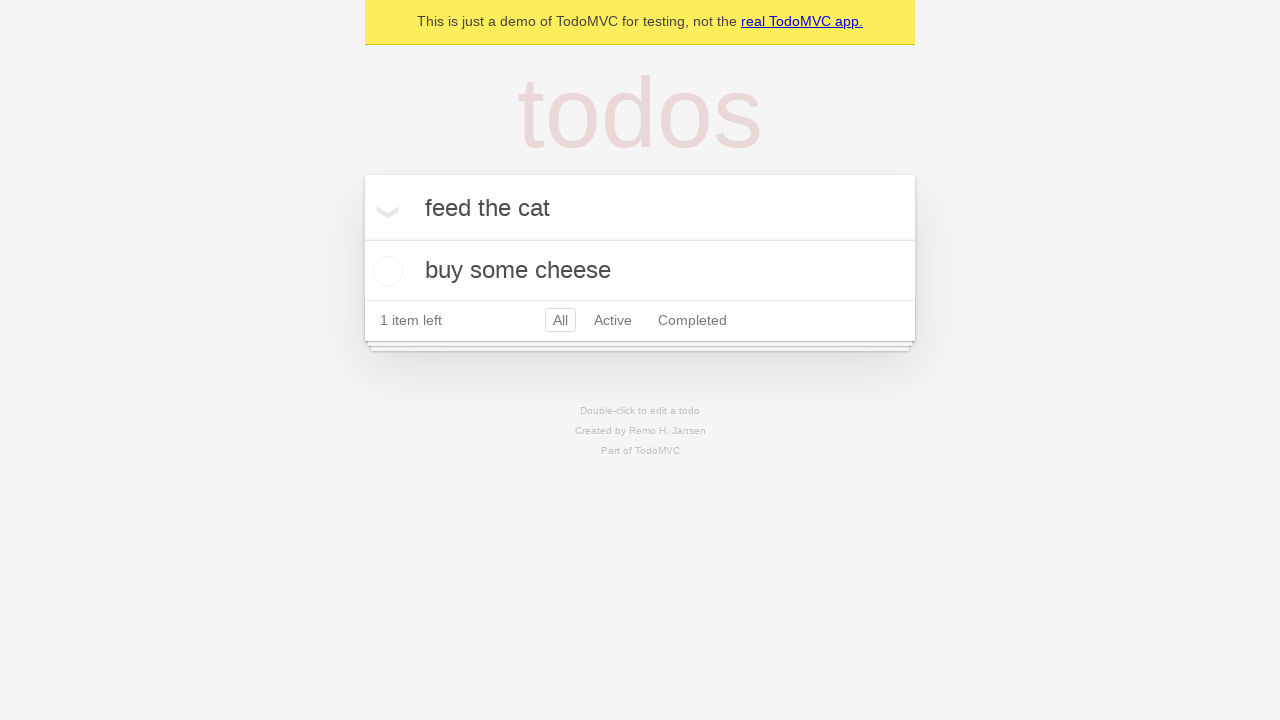

Pressed Enter to create second todo on .new-todo
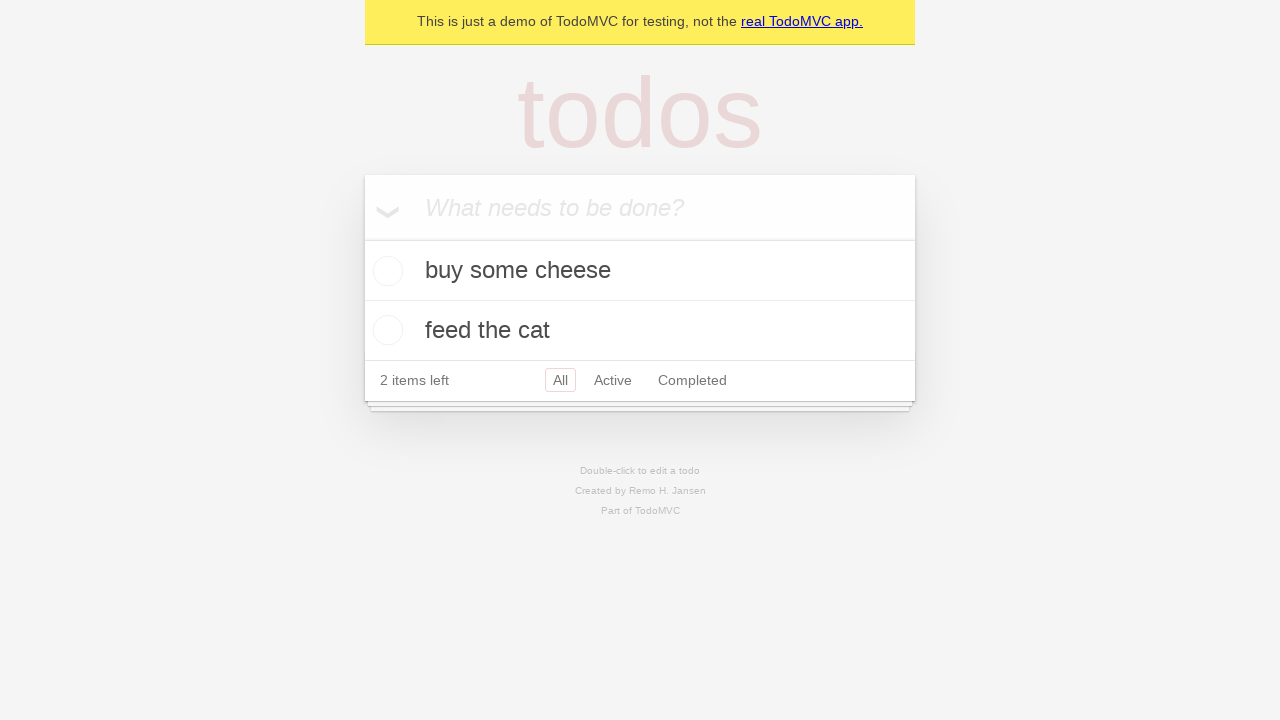

Filled new todo input with 'book a doctors appointment' on .new-todo
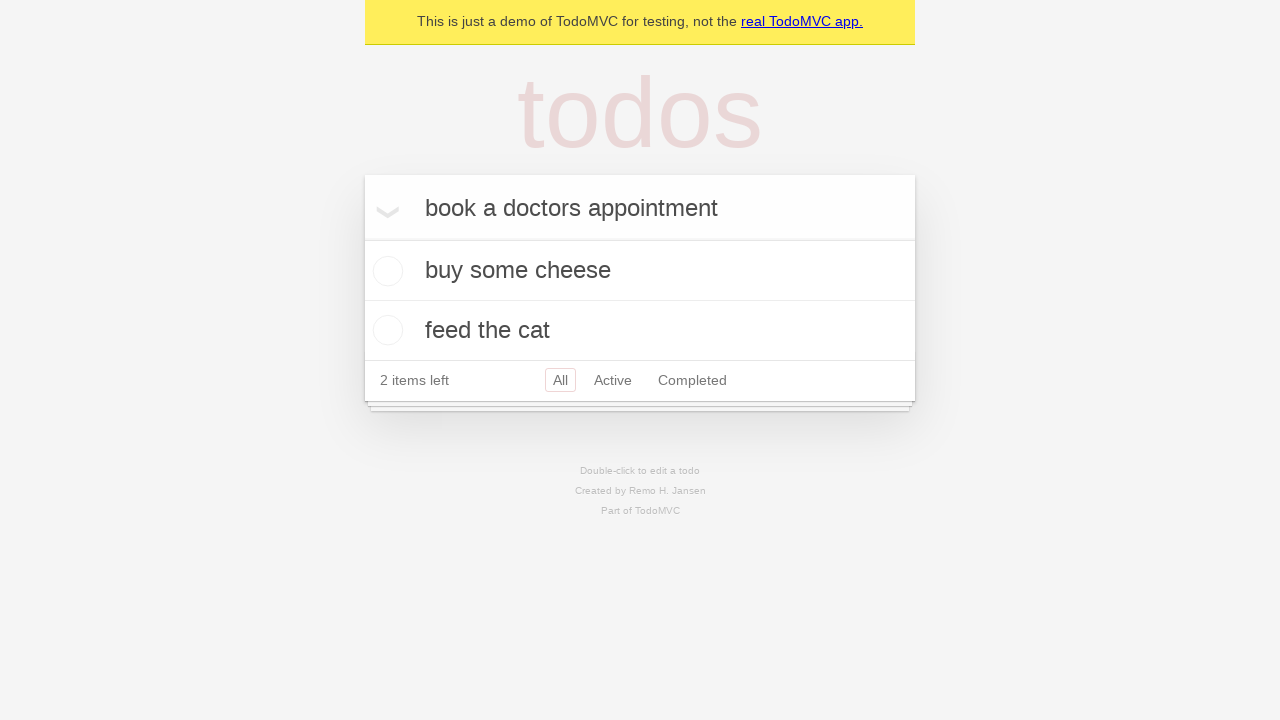

Pressed Enter to create third todo on .new-todo
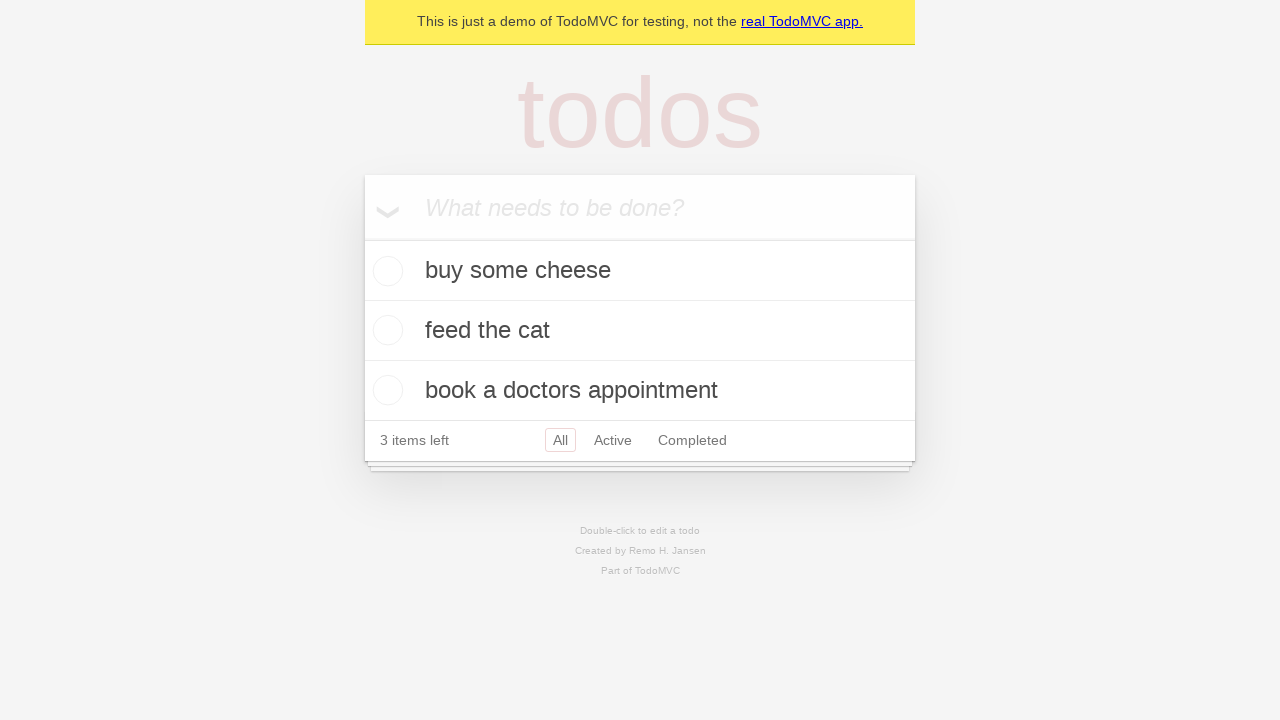

Waited for all three todos to load in the list
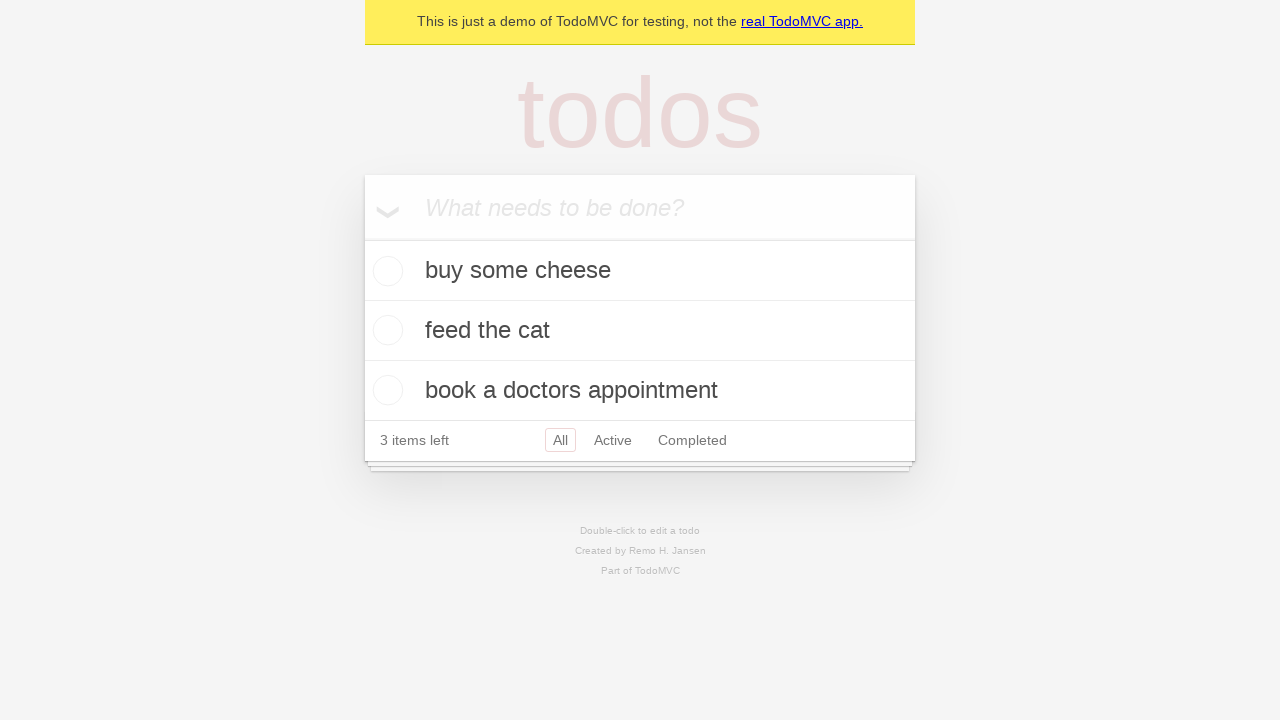

Checked the second todo item as completed at (385, 330) on .todo-list li .toggle >> nth=1
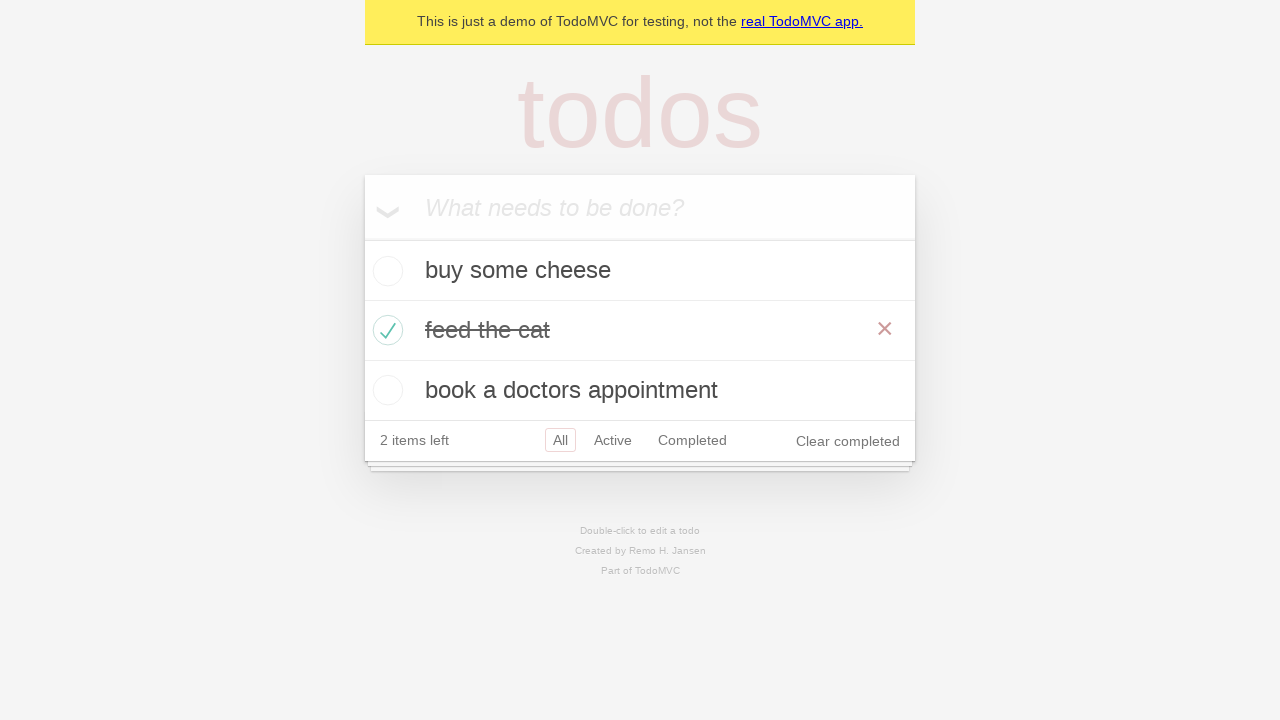

Clicked 'All' filter button at (560, 440) on .filters >> text=All
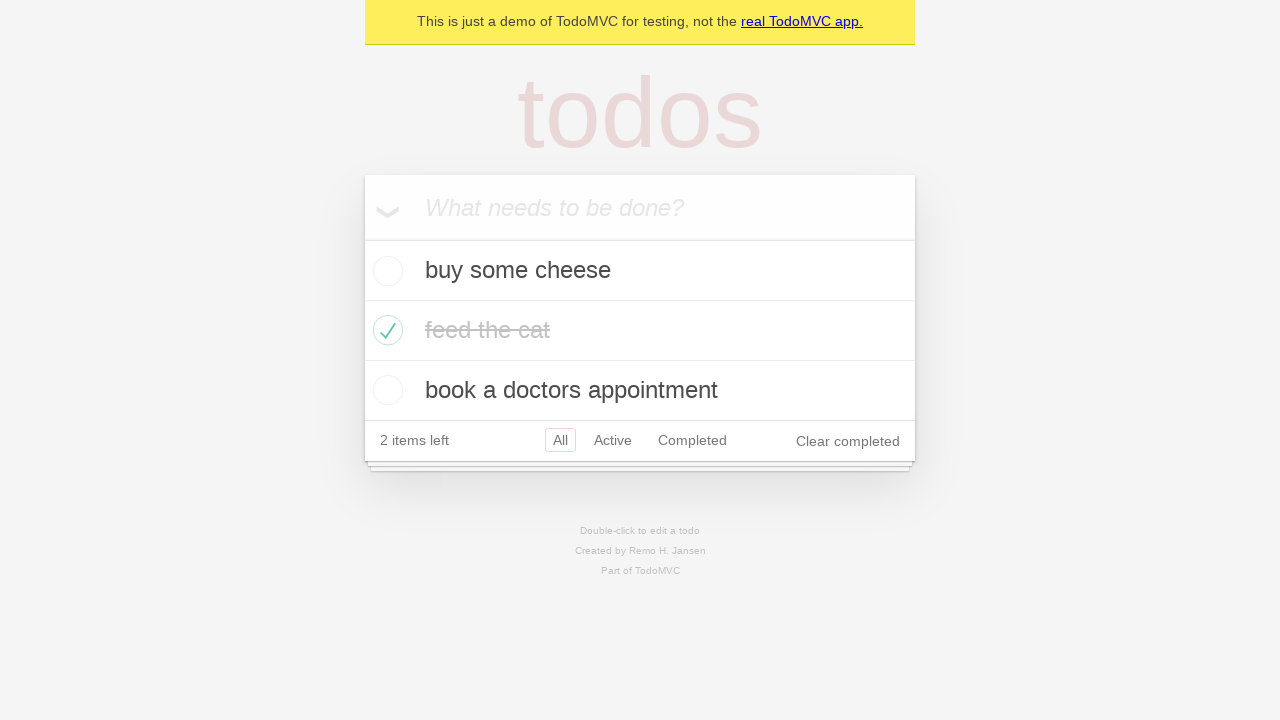

Clicked 'Active' filter button at (613, 440) on .filters >> text=Active
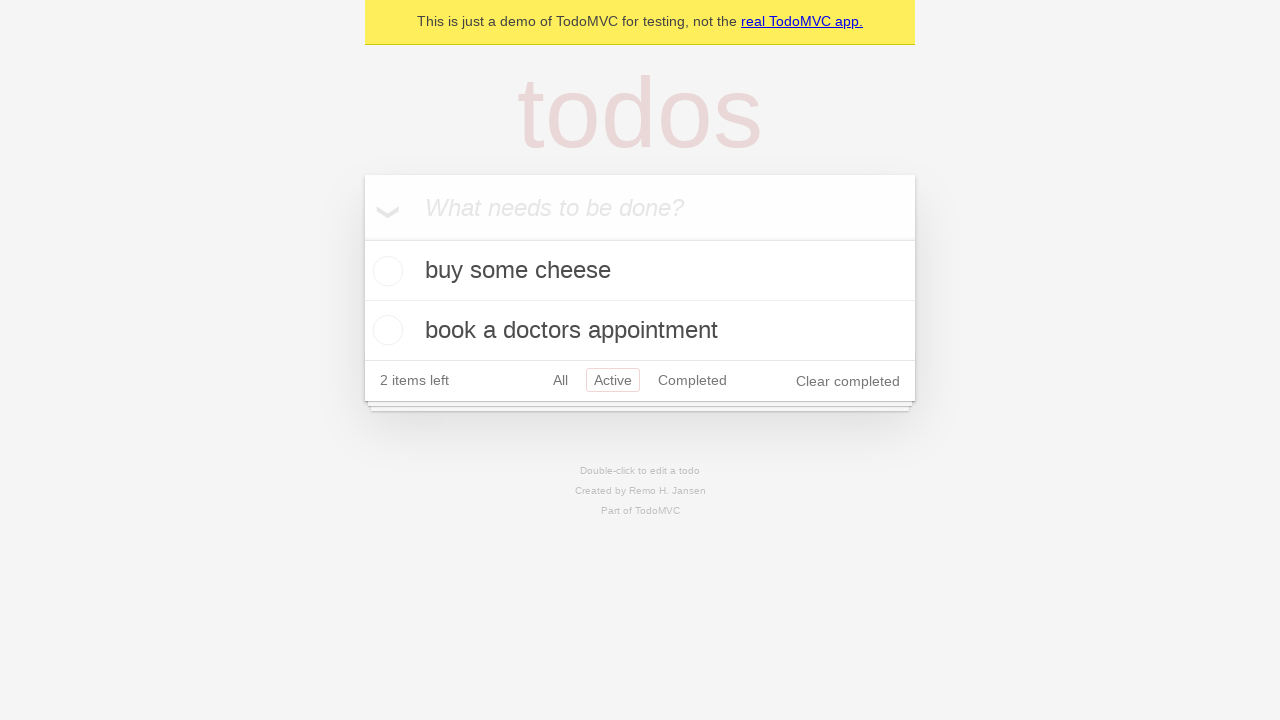

Clicked 'Completed' filter button at (692, 380) on .filters >> text=Completed
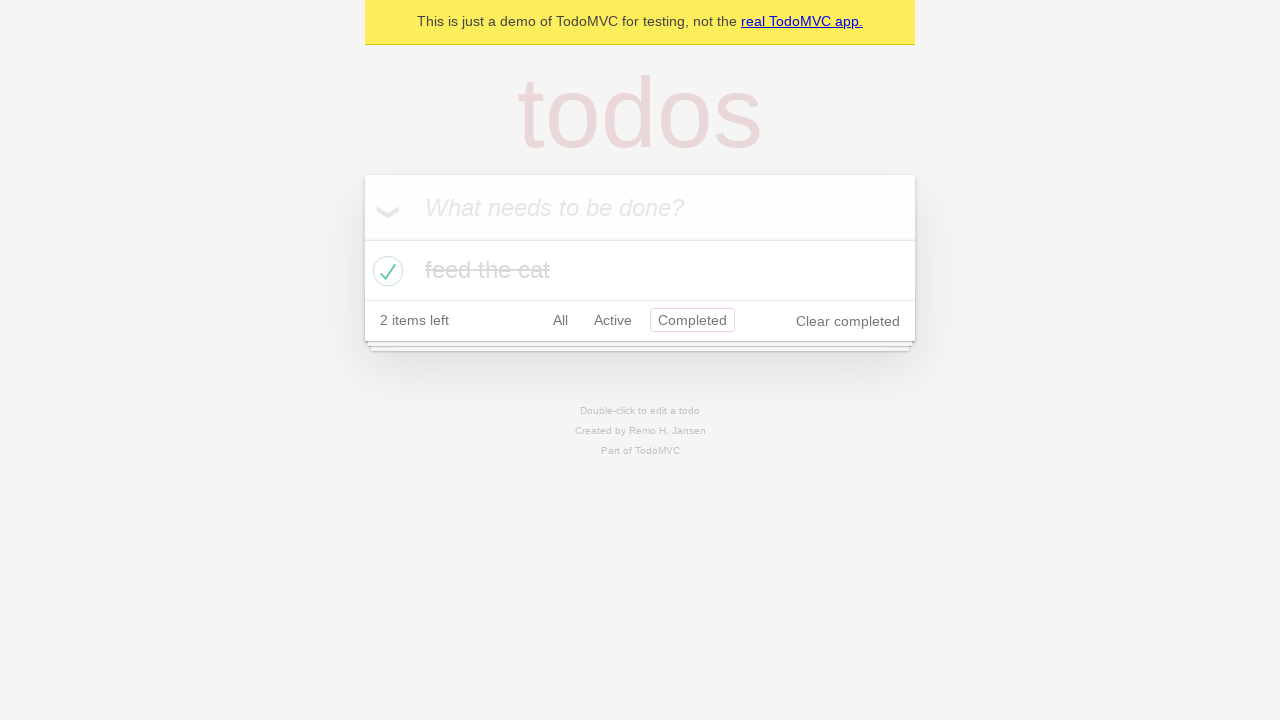

Navigated back one step in browser history (should return to 'Active' filter)
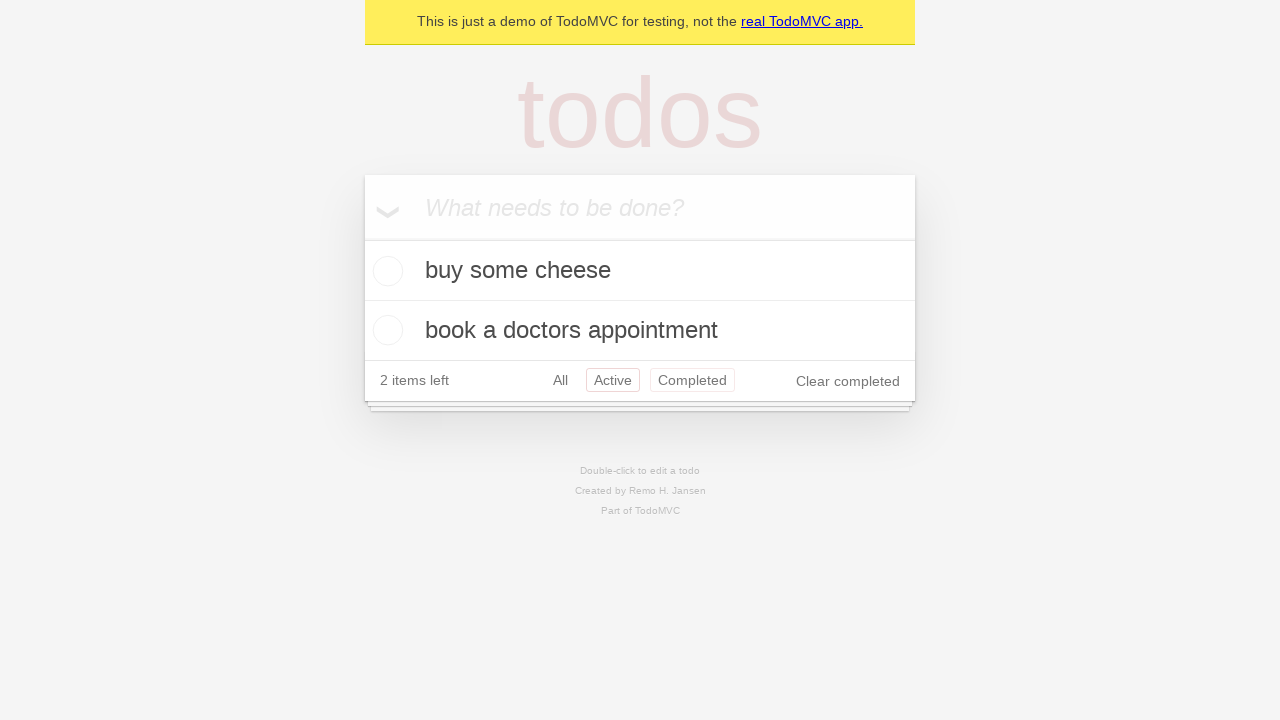

Navigated back one step in browser history (should return to 'All' filter)
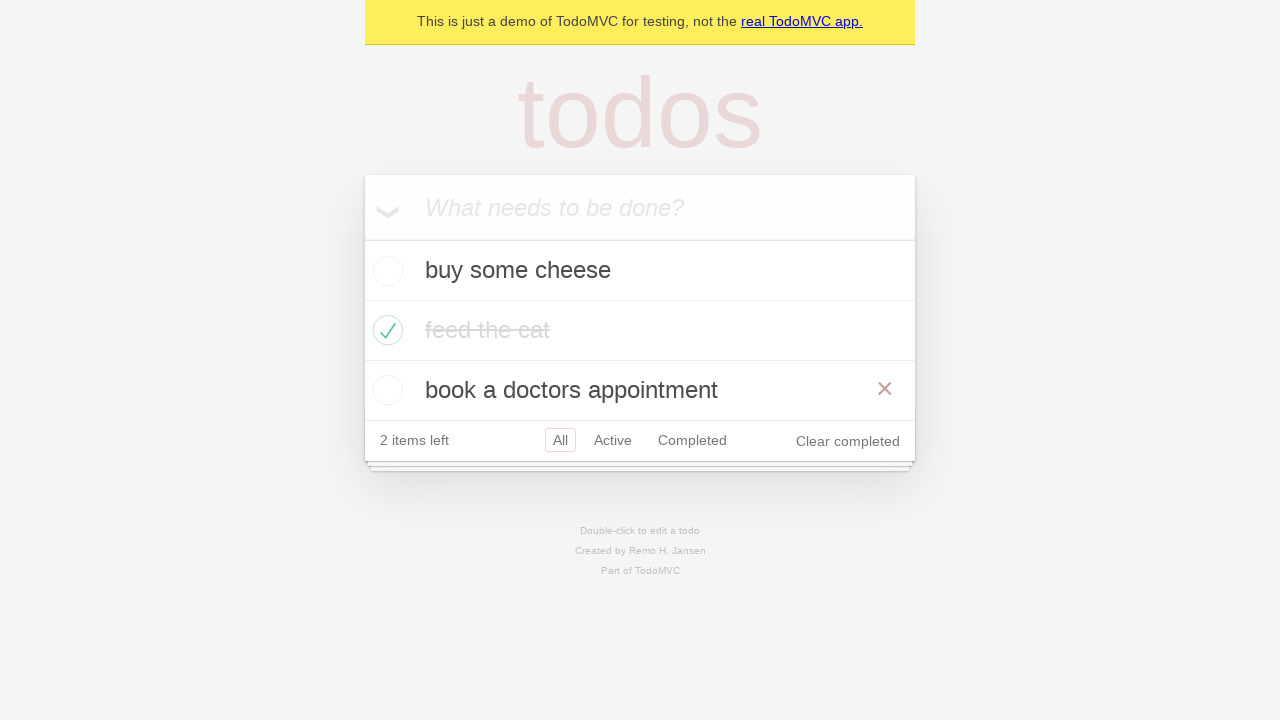

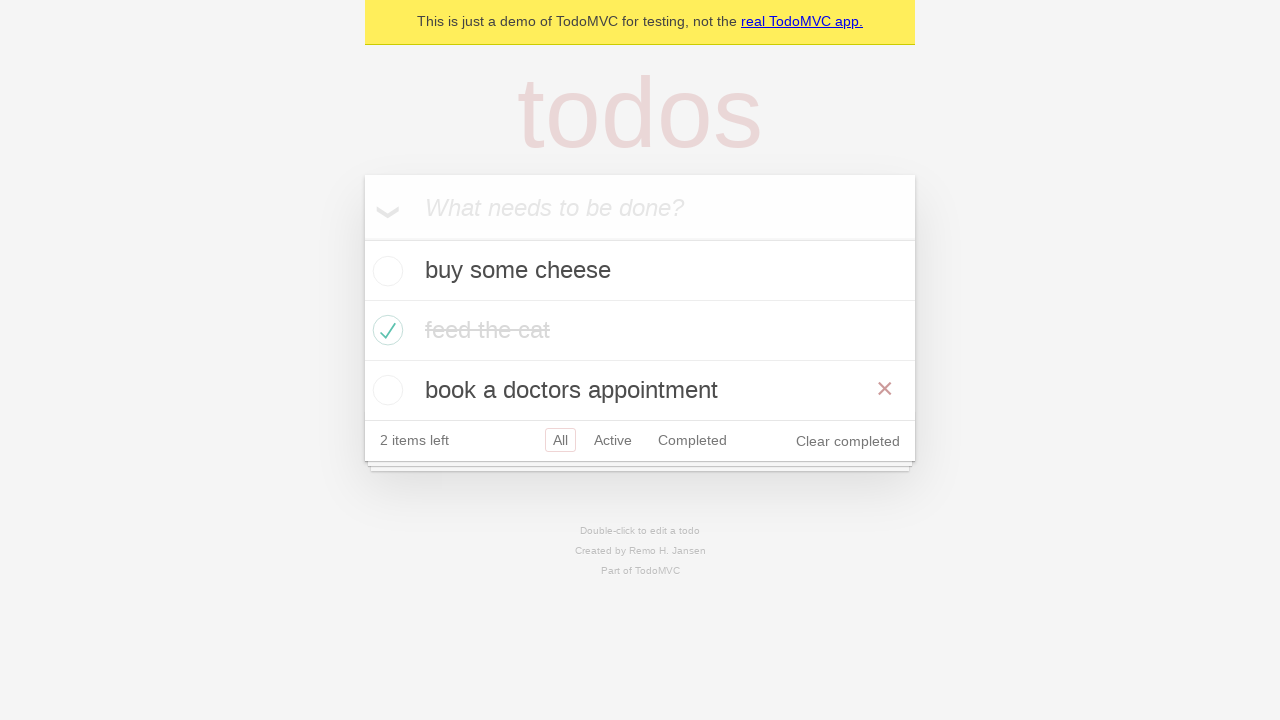